Tests multiple window handling functionality by opening new windows/tabs, counting them, closing child windows, and switching between windows

Starting URL: https://www.leafground.com/window.xhtml

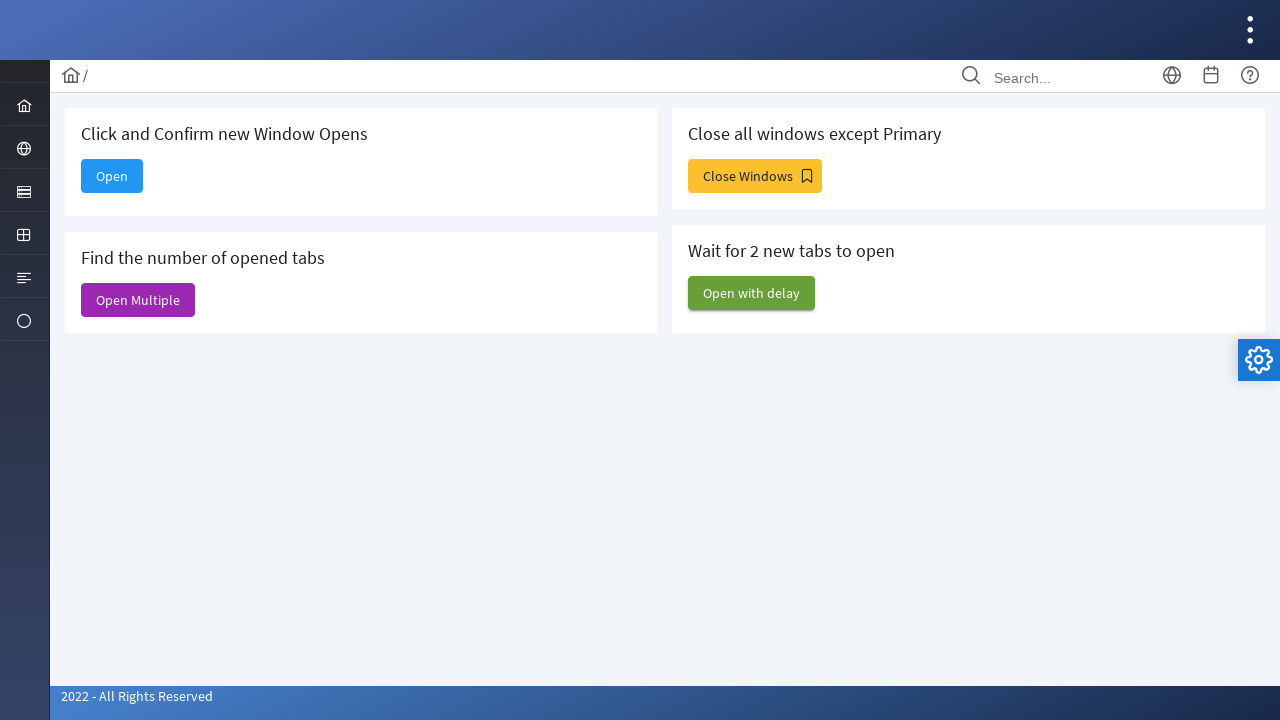

Stored reference to main window/tab
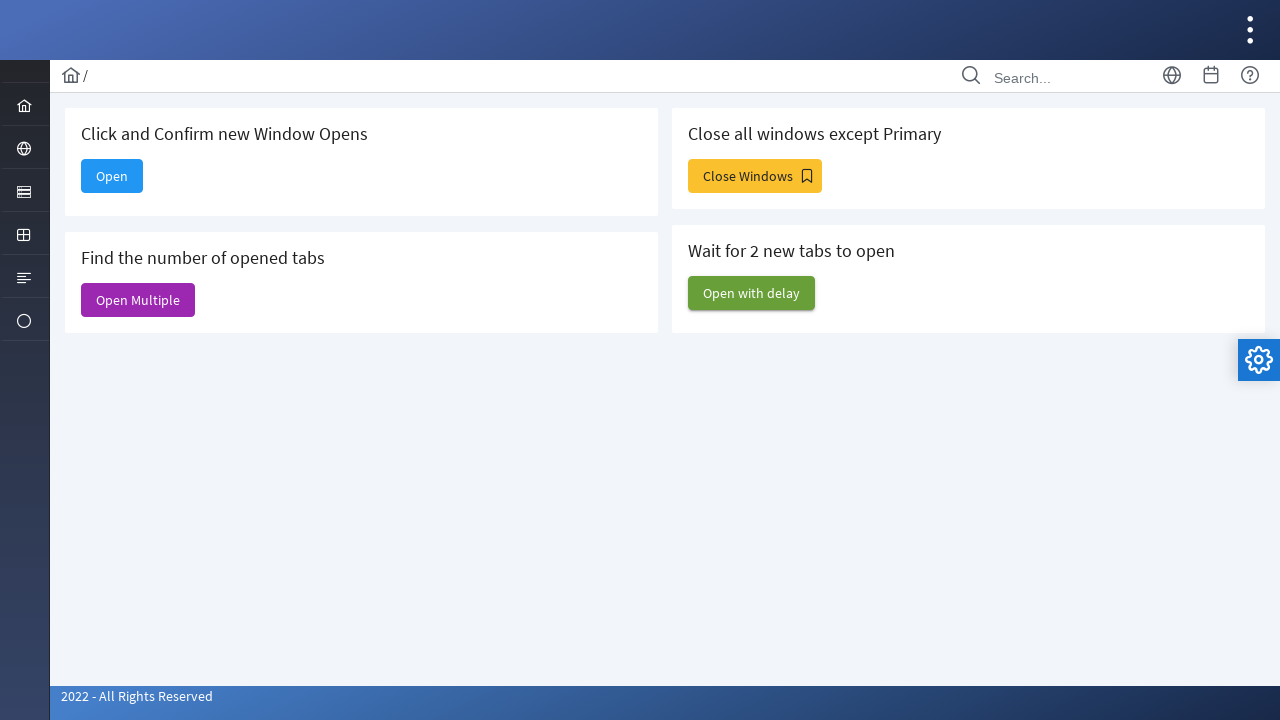

Clicked 'Open' button to open new window at (112, 176) on xpath=//span[@class='ui-button-text ui-c' and text()='Open']
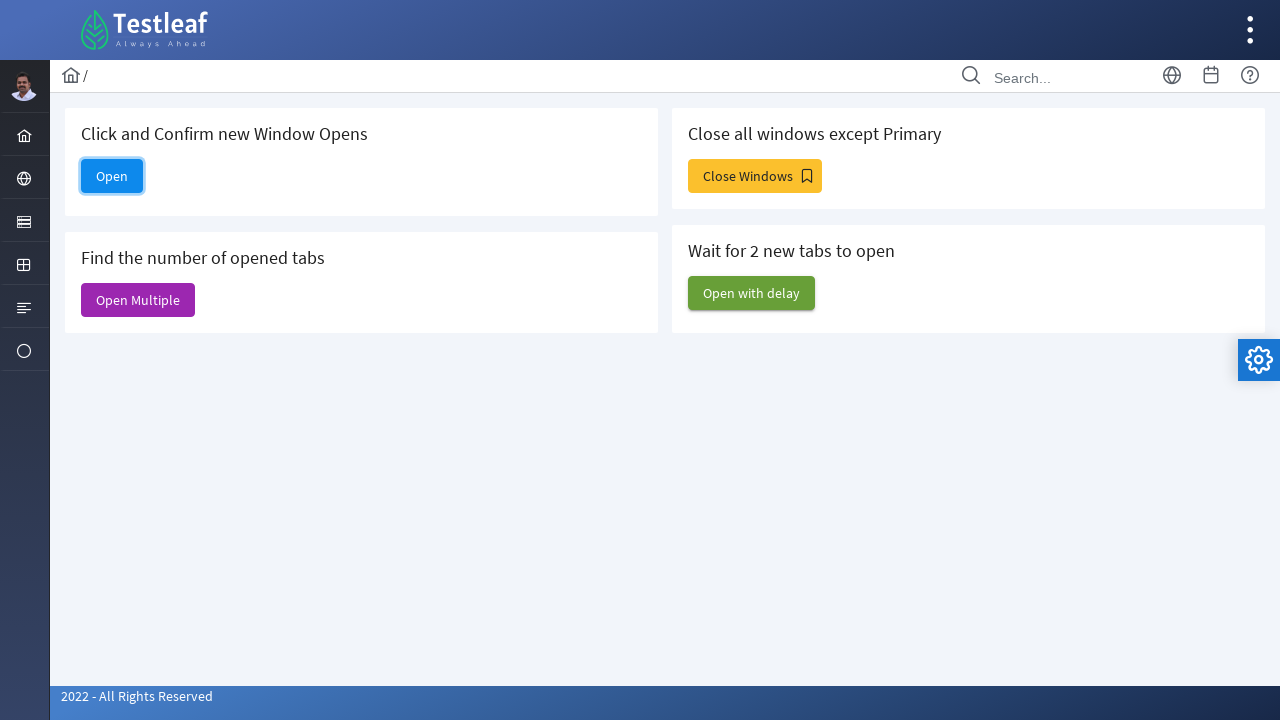

Clicked button to open multiple windows at (138, 300) on xpath=/html/body/div[1]/div[5]/div[2]/form/div/div[1]/div[2]/button/span
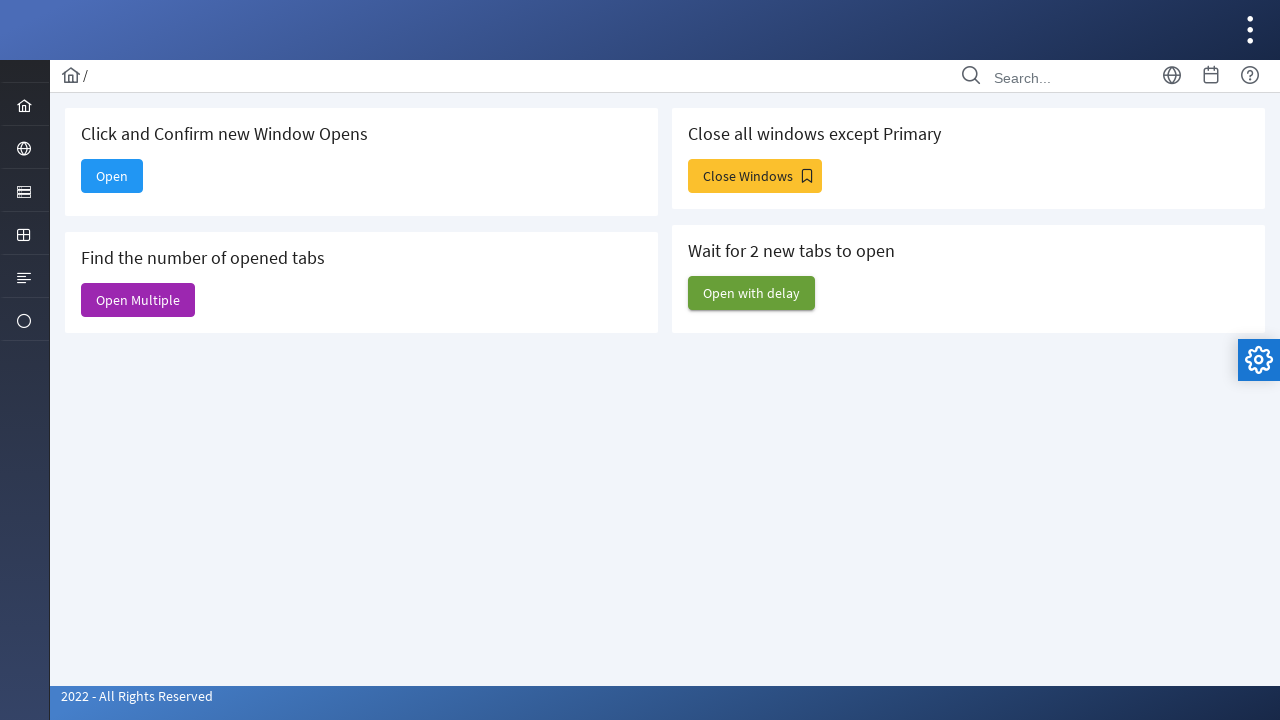

Waited 2 seconds for new windows to open
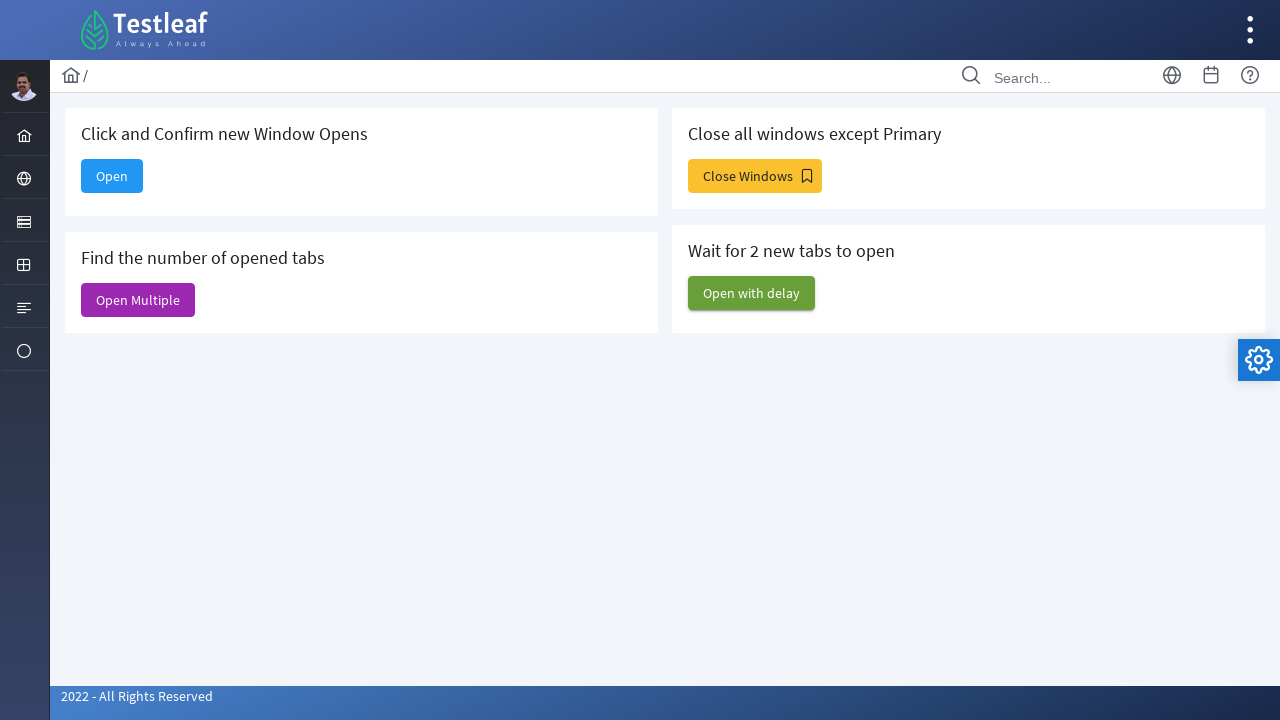

Retrieved all open pages - total count: 7
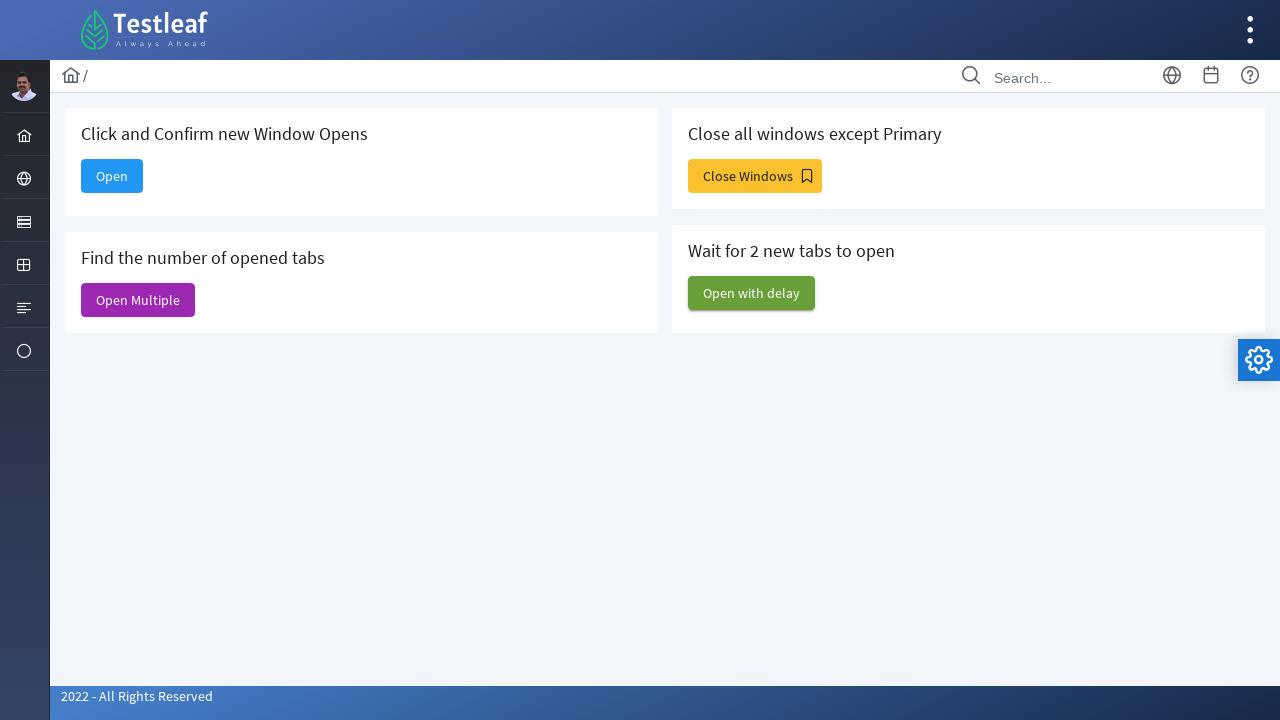

Closed a child window
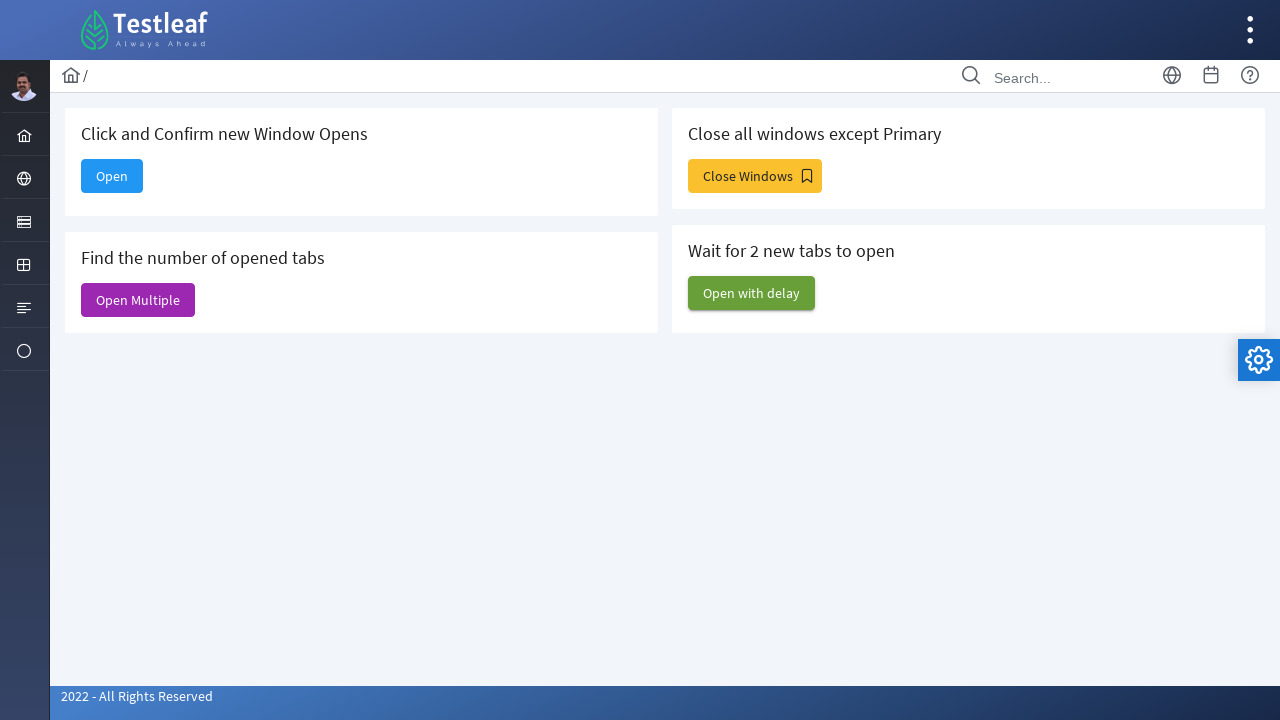

Closed a child window
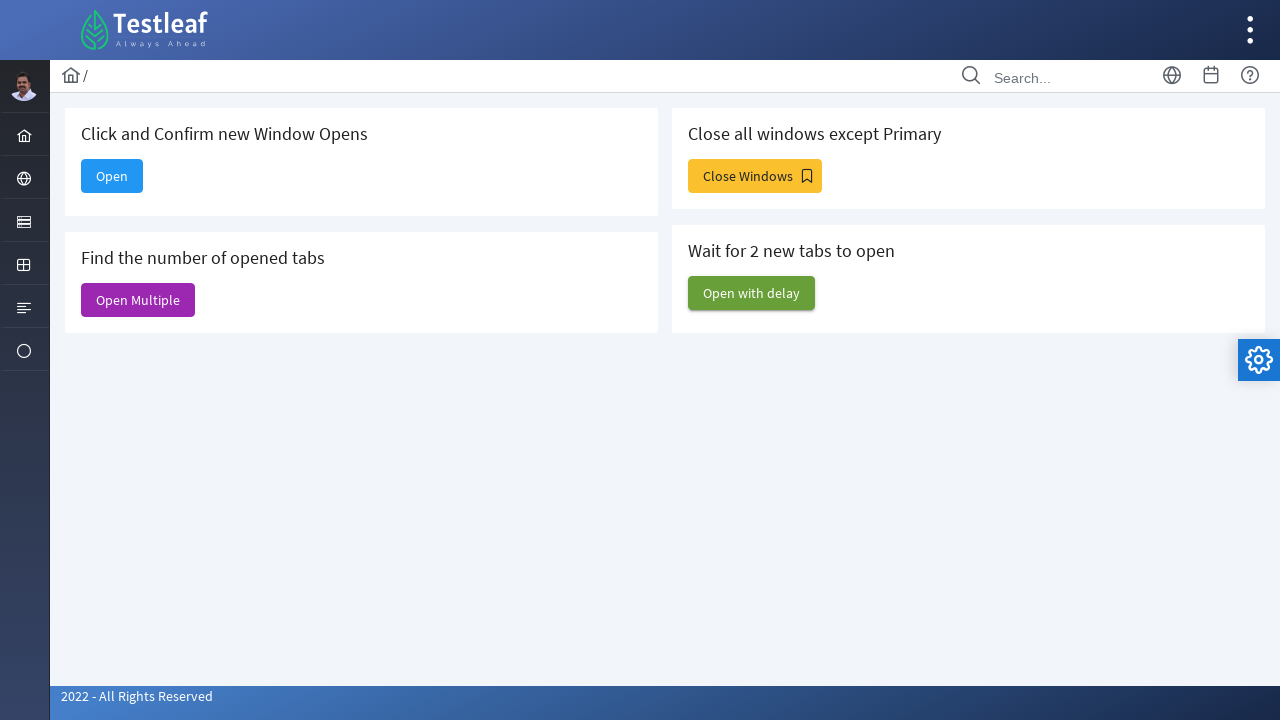

Closed a child window
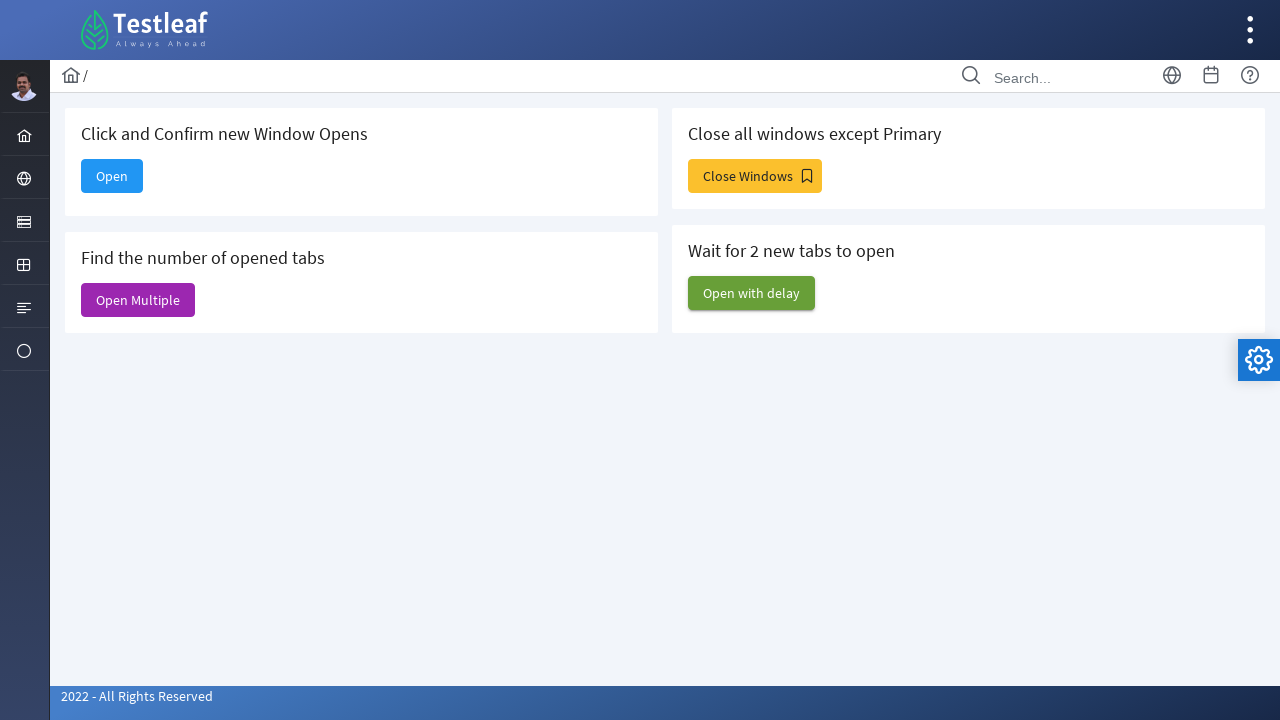

Closed a child window
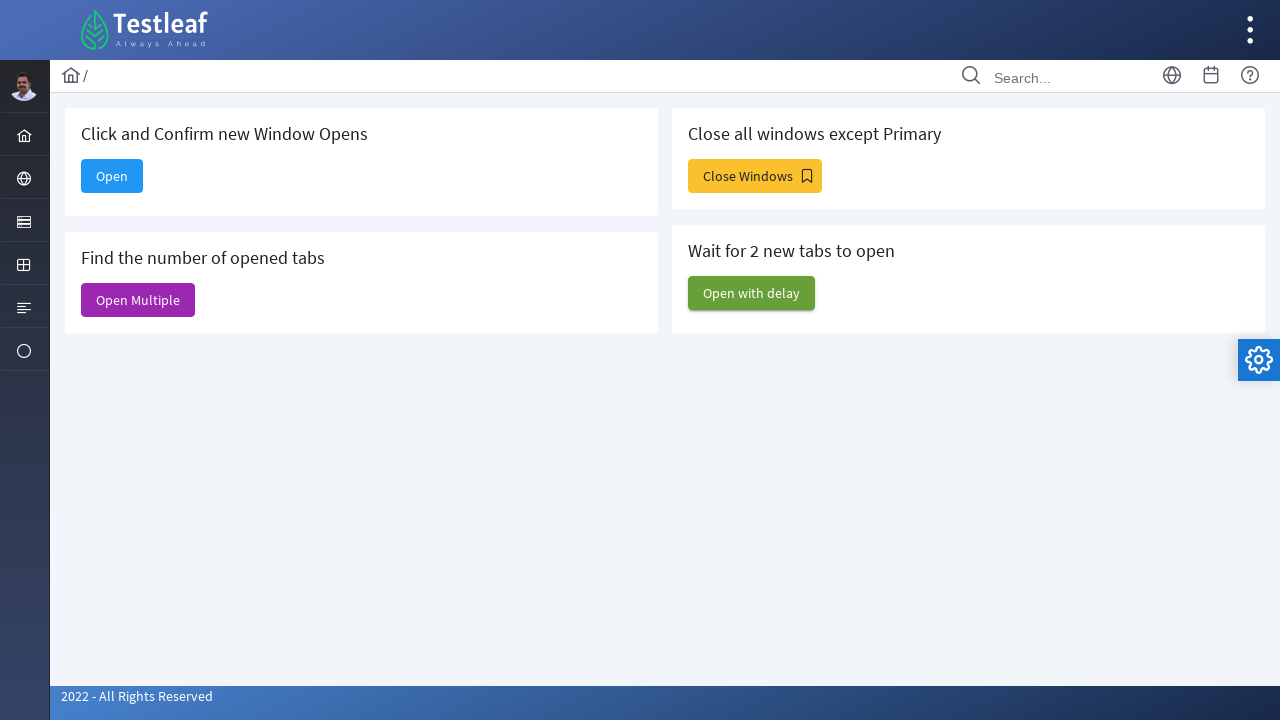

Closed a child window
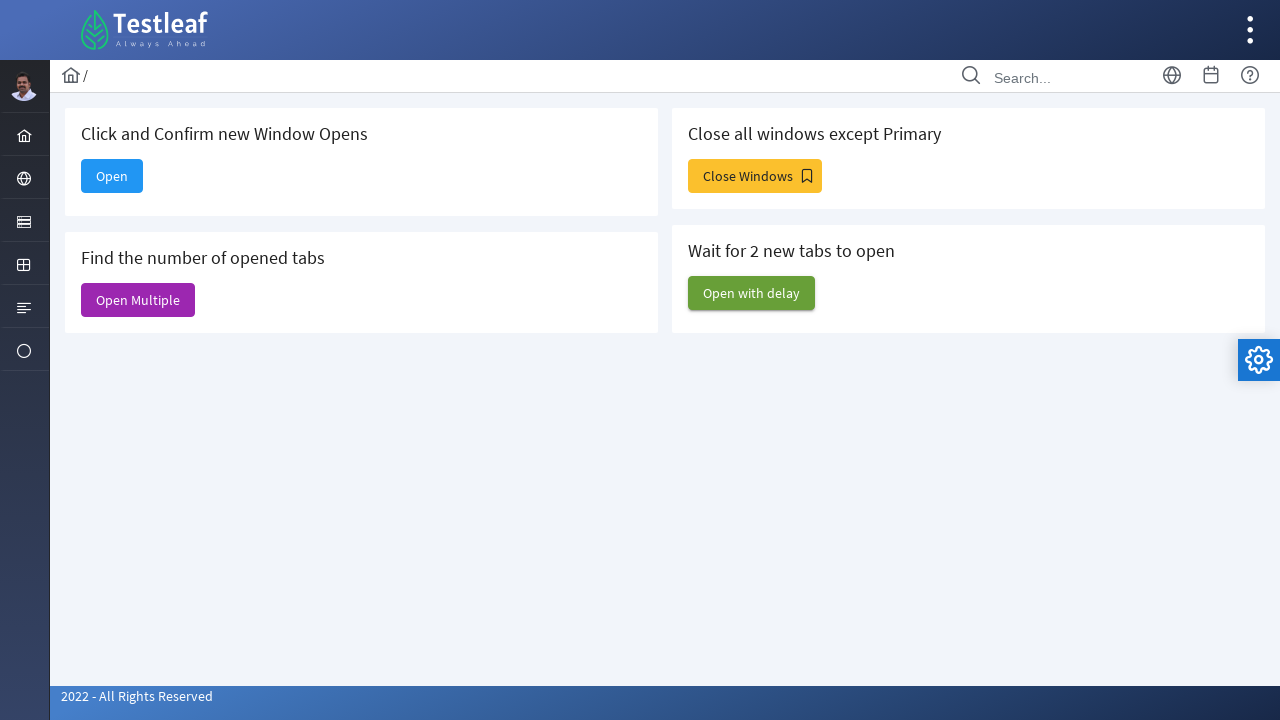

Closed a child window
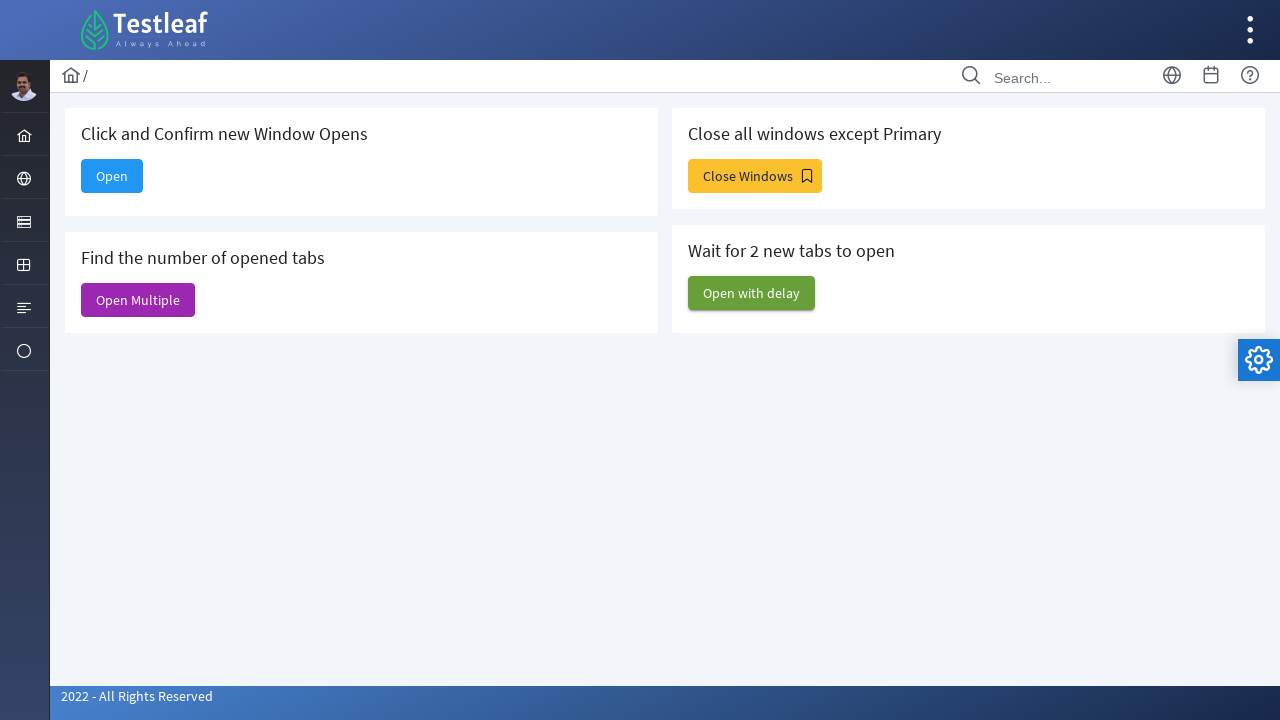

Clicked button to open windows with delay at (752, 293) on xpath=/html/body/div[1]/div[5]/div[2]/form/div/div[2]/div[2]/button/span
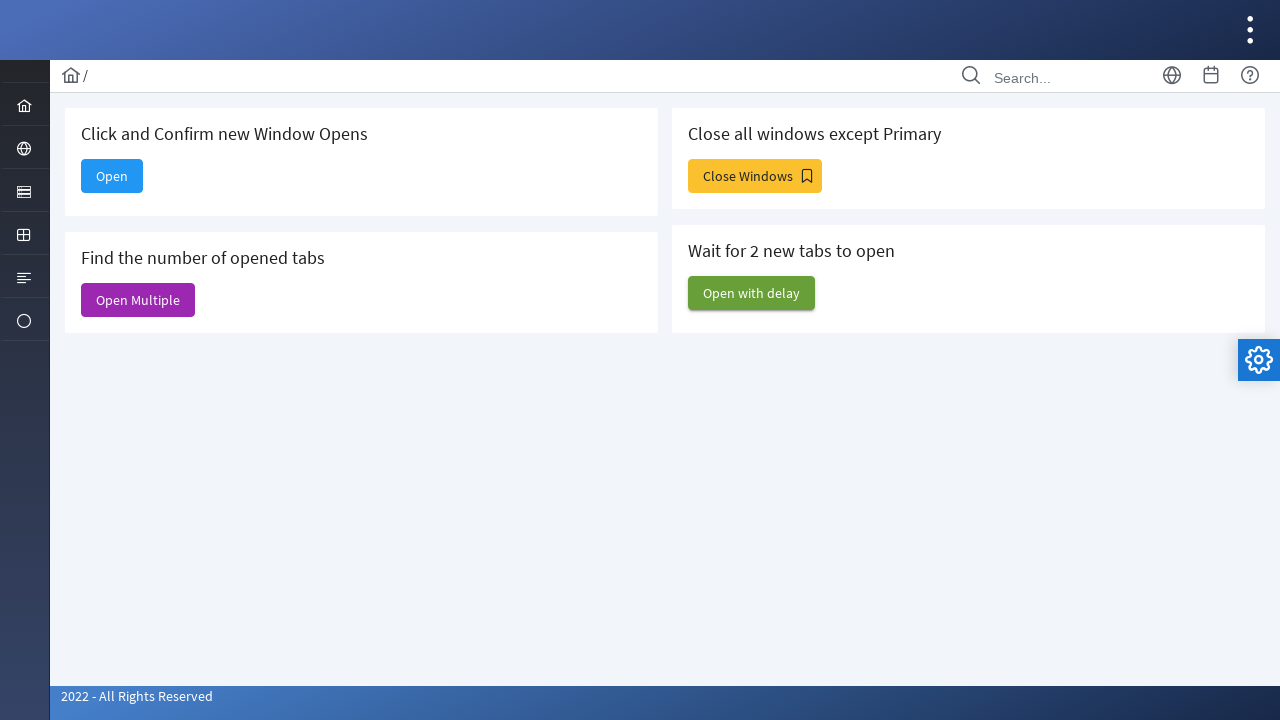

Waited 2 seconds for delayed windows to open
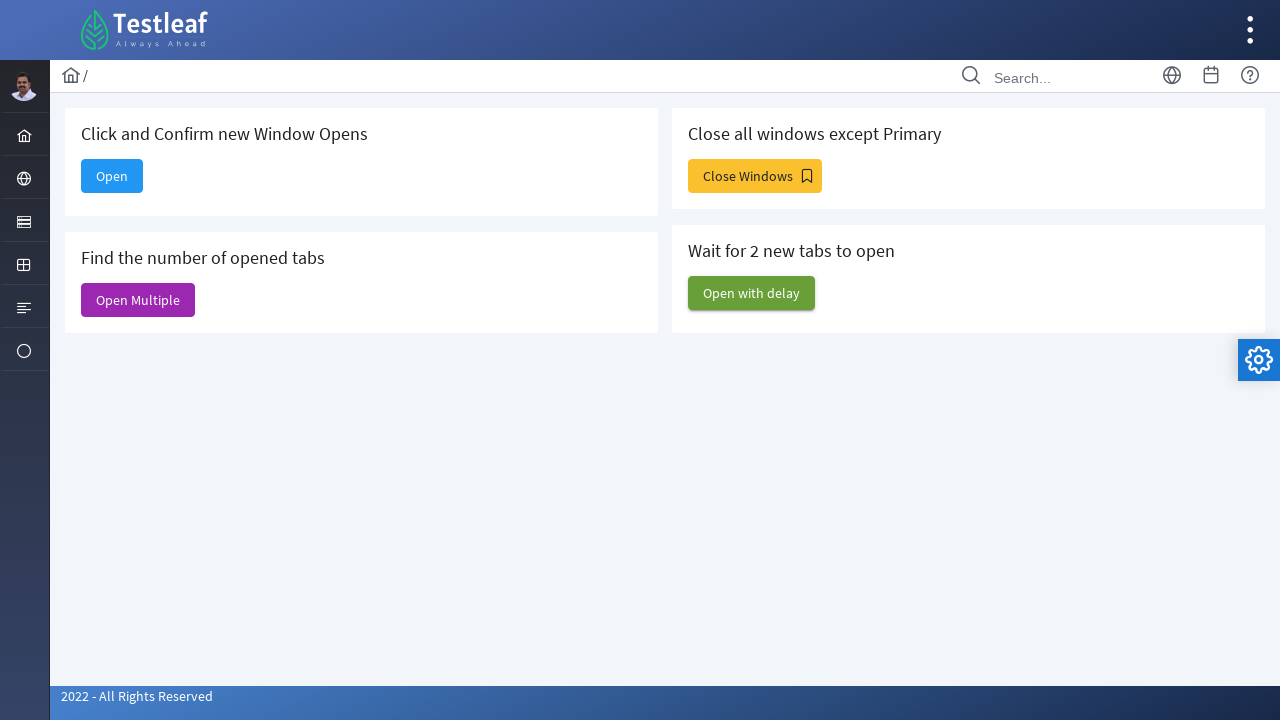

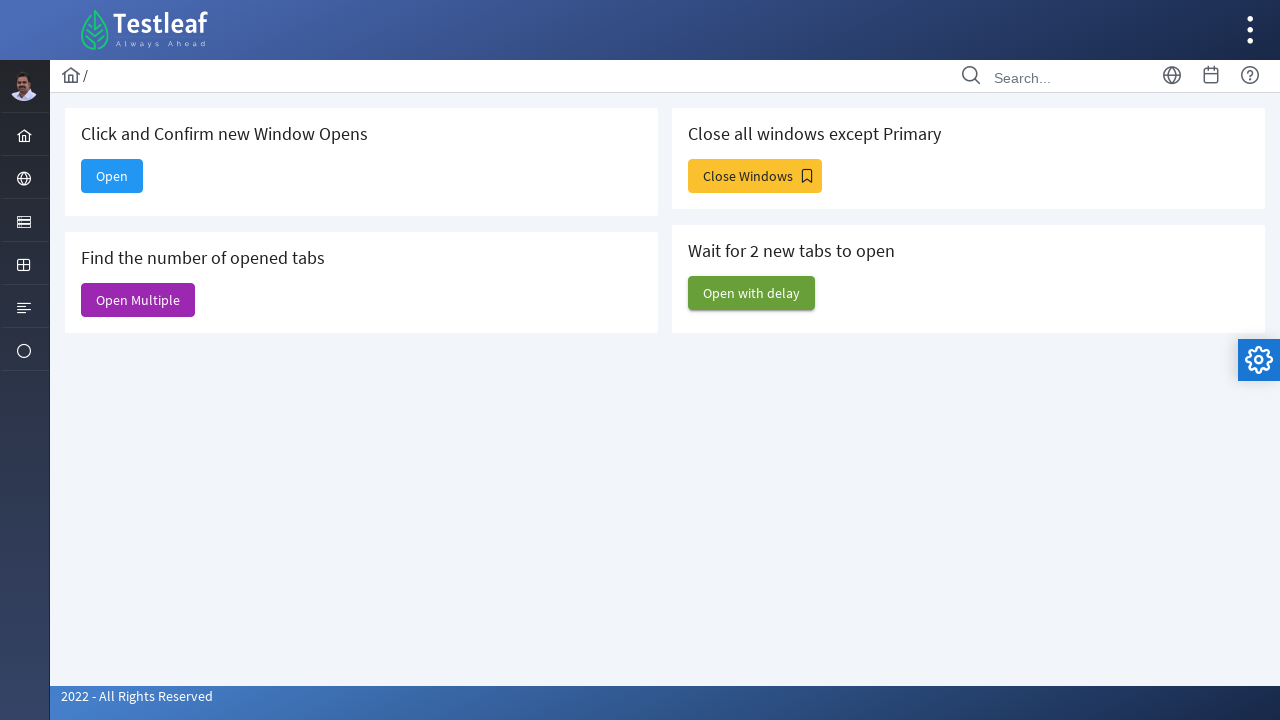